Tests USPS ZIP code lookup functionality by navigating through menu options to find city information for a given ZIP code

Starting URL: https://www.usps.com/

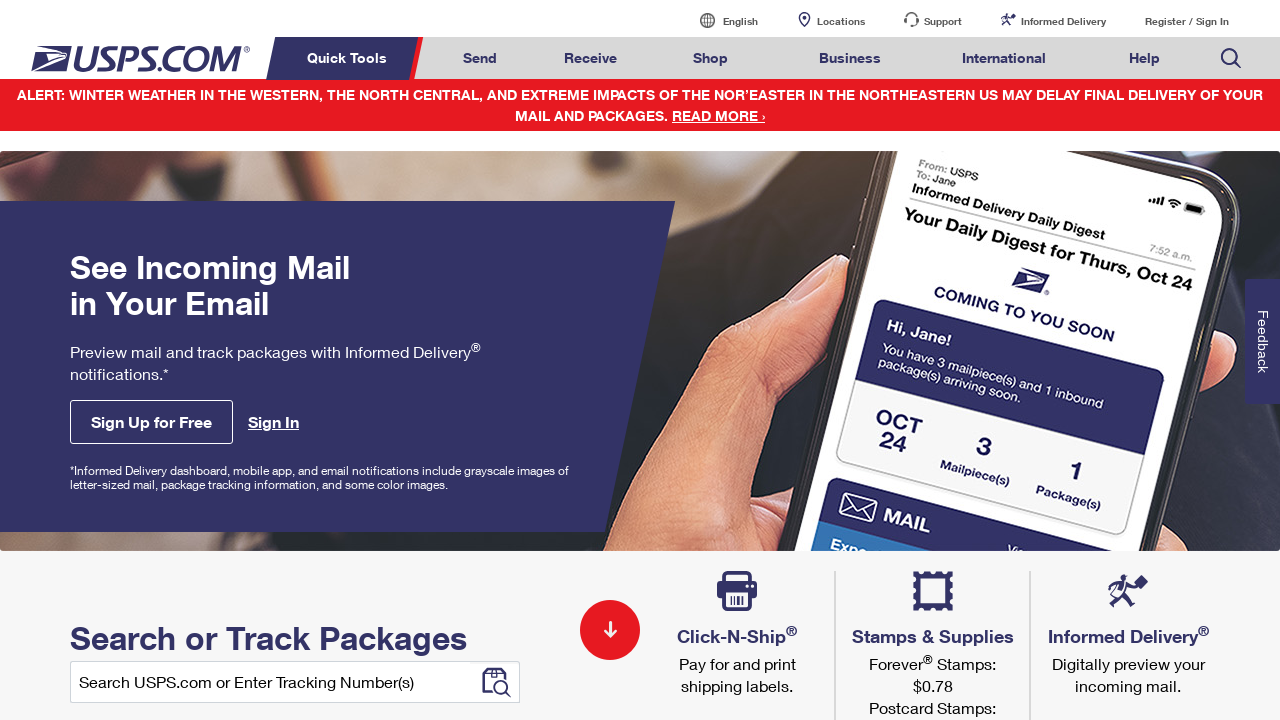

Hovered over Mail & Ship menu at (480, 58) on #mail-ship-width
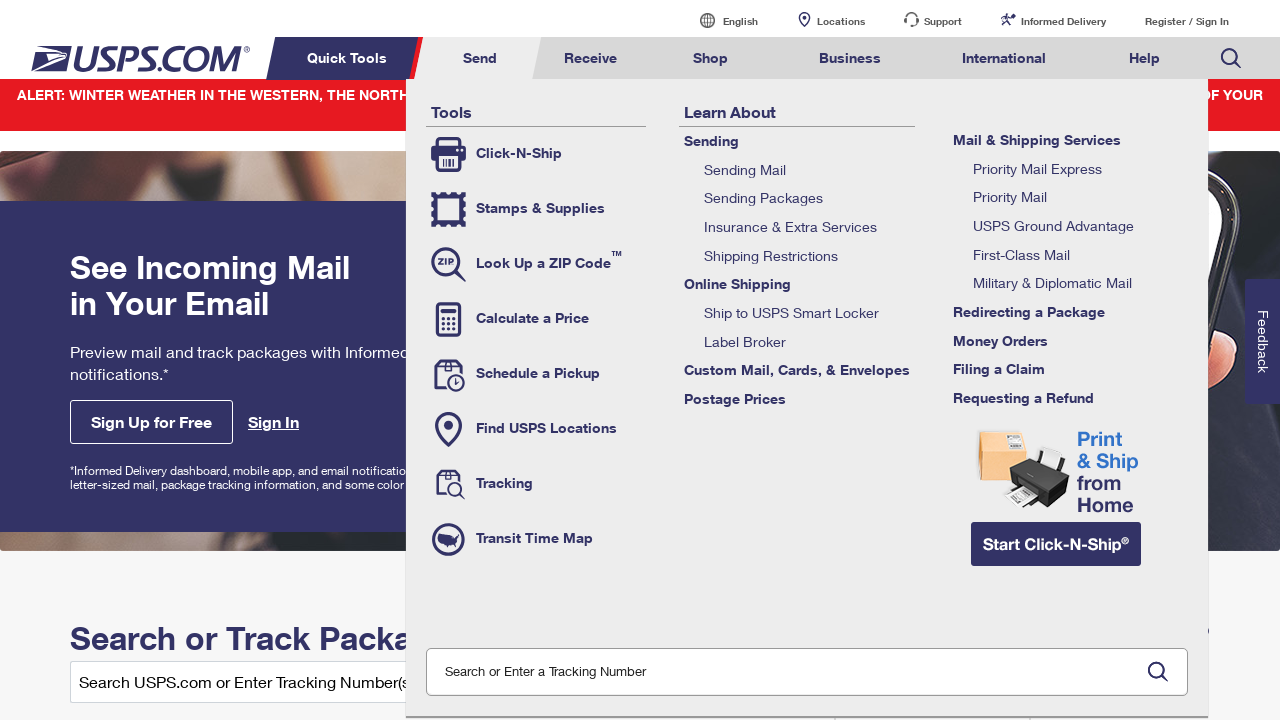

Clicked 'Look Up a ZIP Code' option at (536, 264) on text='Look Up a ZIP Code'
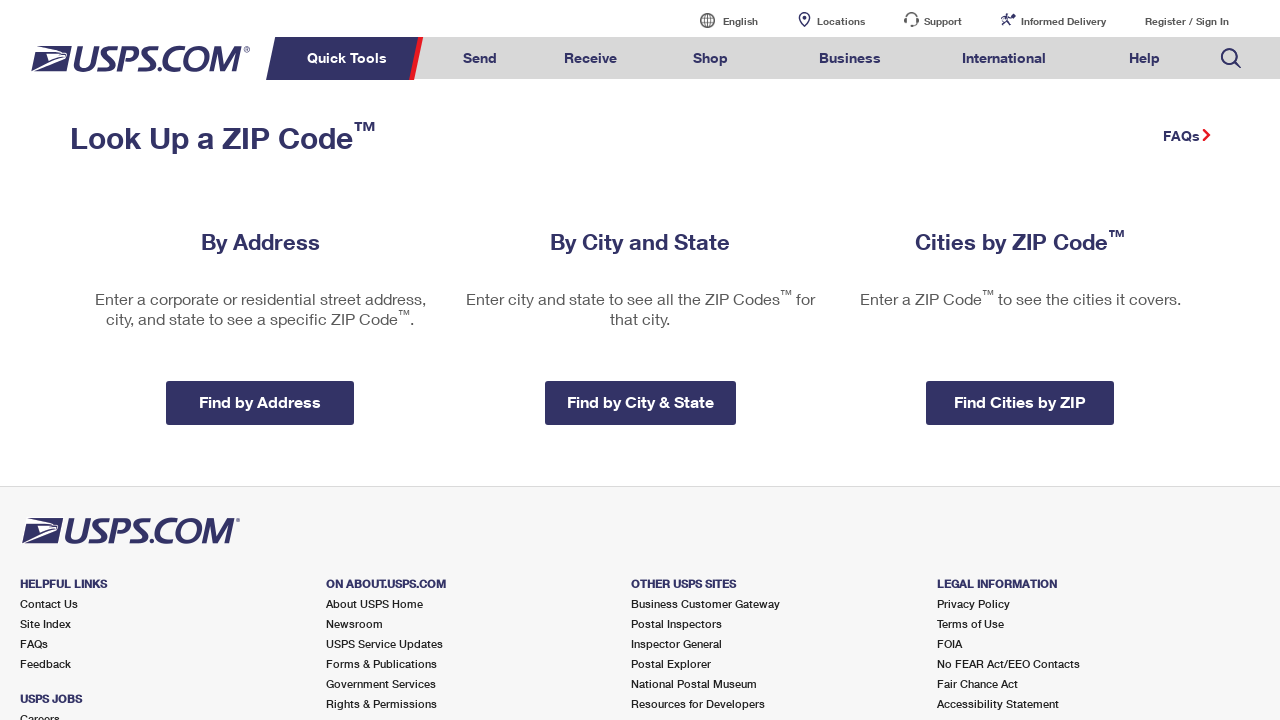

Clicked 'Find Cities by ZIP' link at (1020, 403) on text='Find Cities by ZIP'
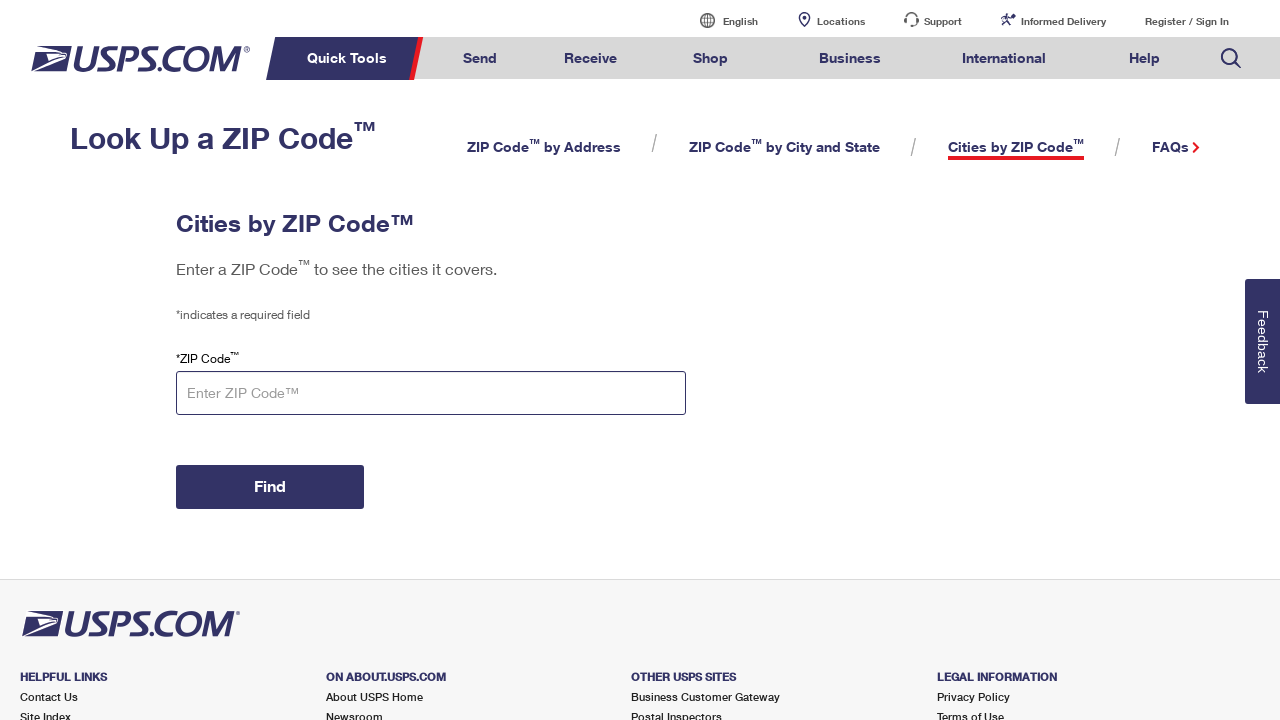

Entered ZIP code '10001' in input field on input#tZip[type='text']
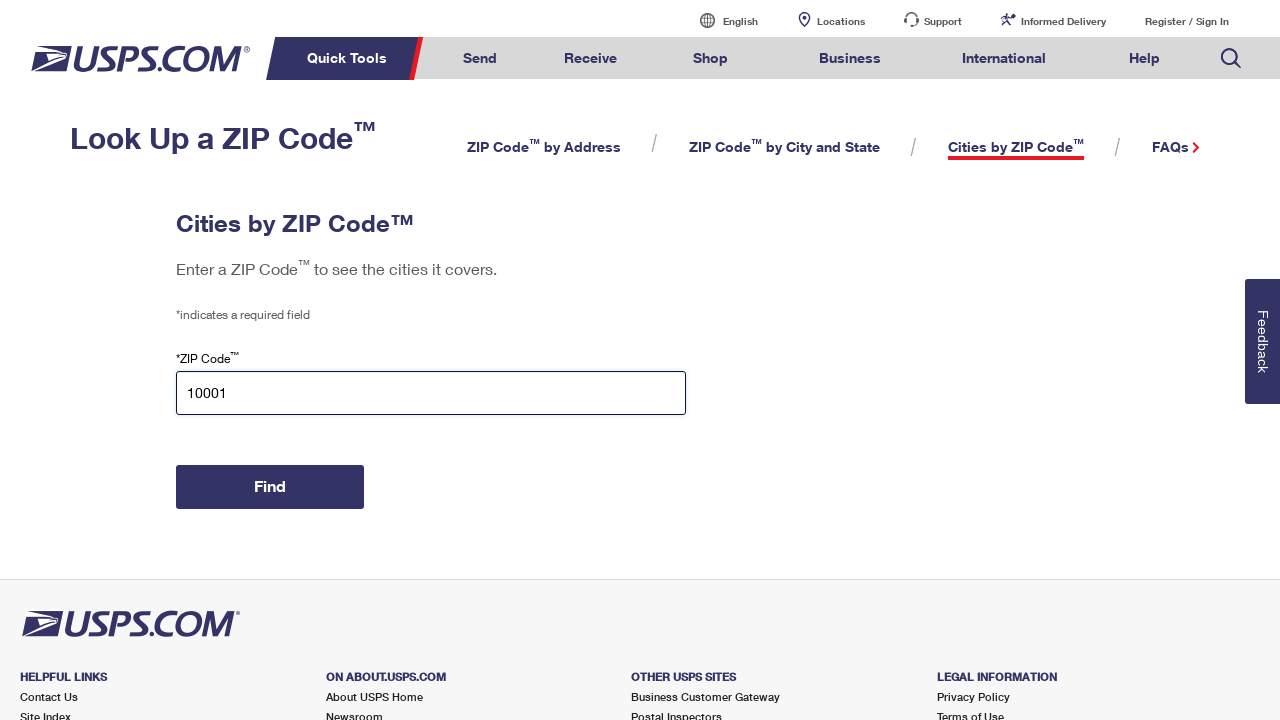

Clicked submit button to search for cities by ZIP code at (270, 487) on a#cities-by-zip-code
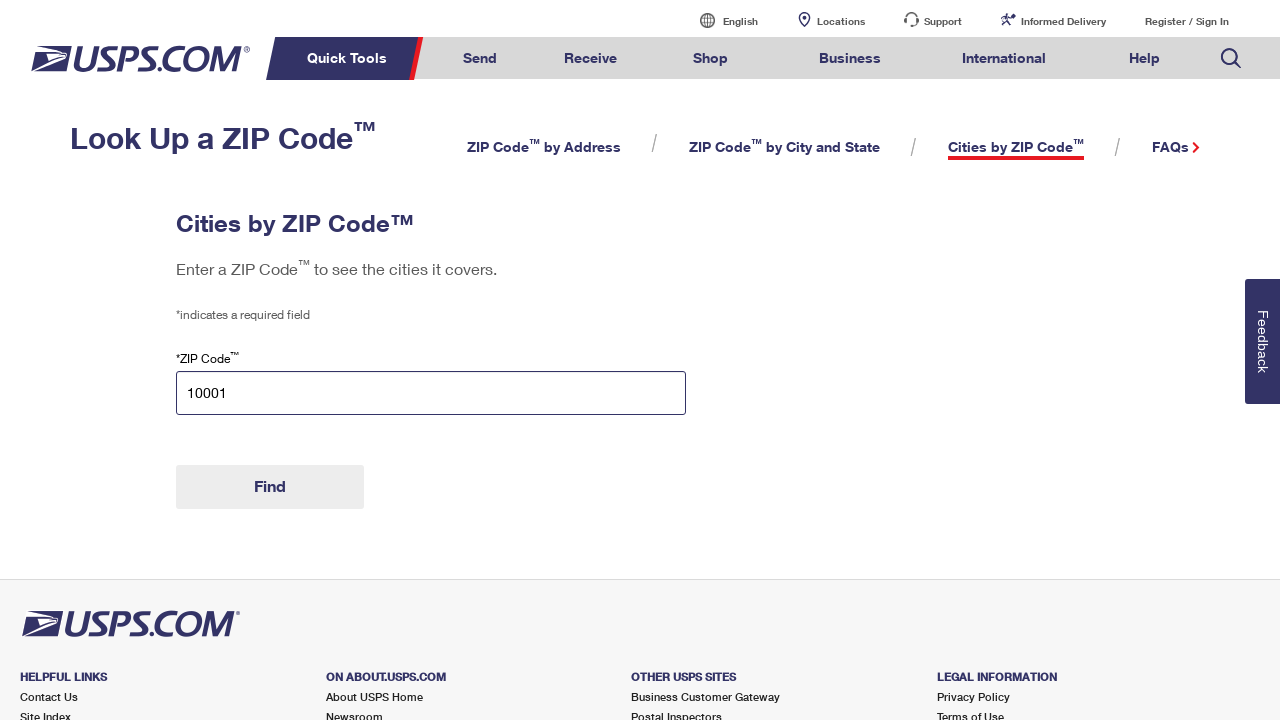

ZIP code lookup results loaded successfully
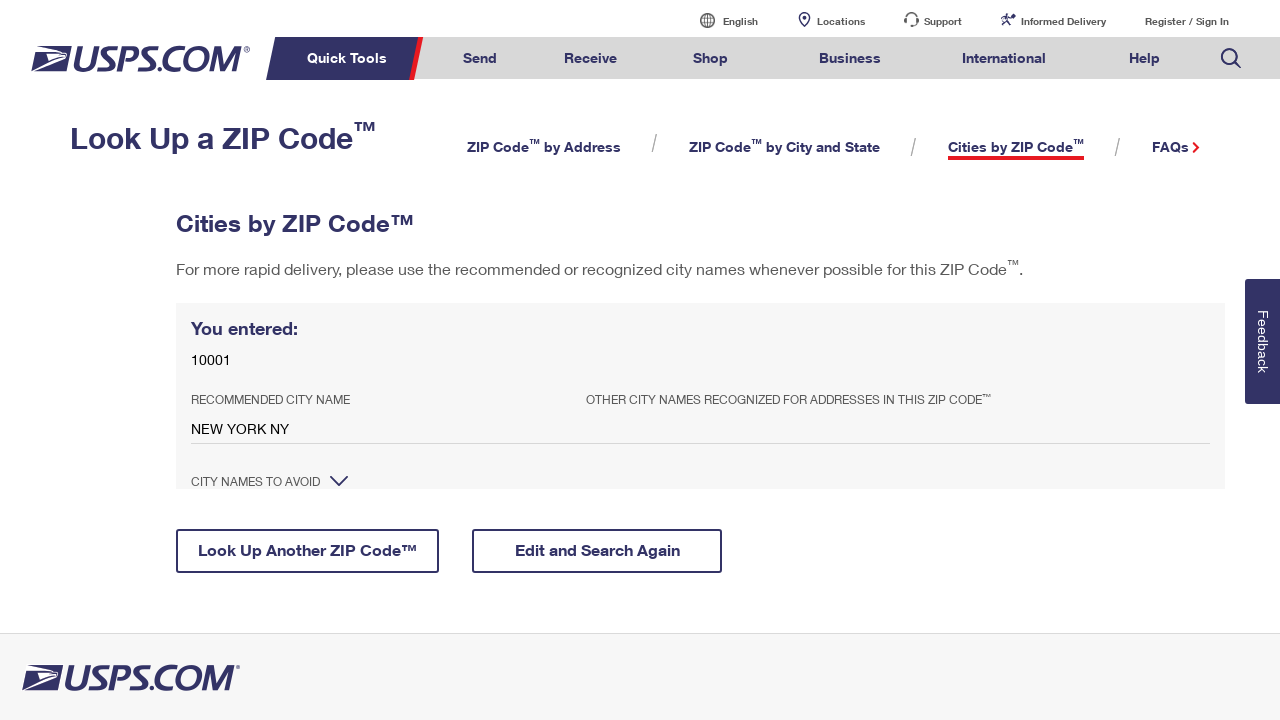

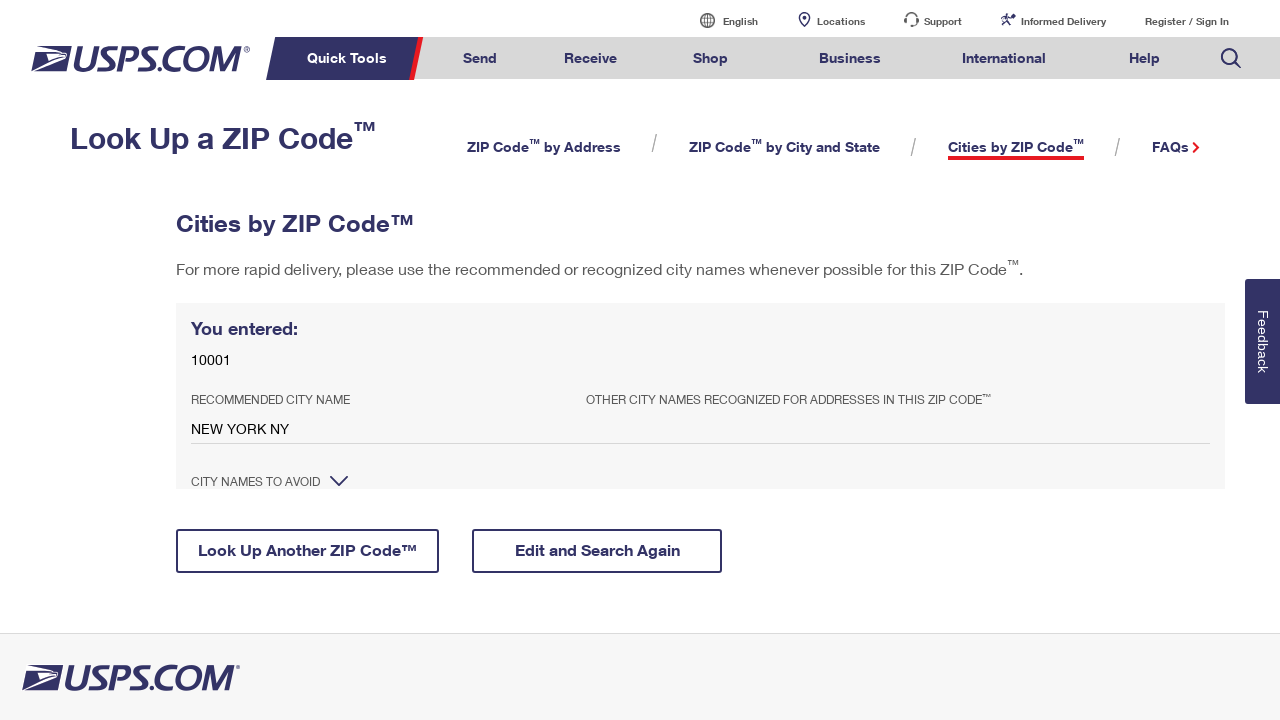